Tests AJAX functionality by clicking a button that triggers an asynchronous request and waiting for the success message to appear on the page.

Starting URL: http://uitestingplayground.com/ajax

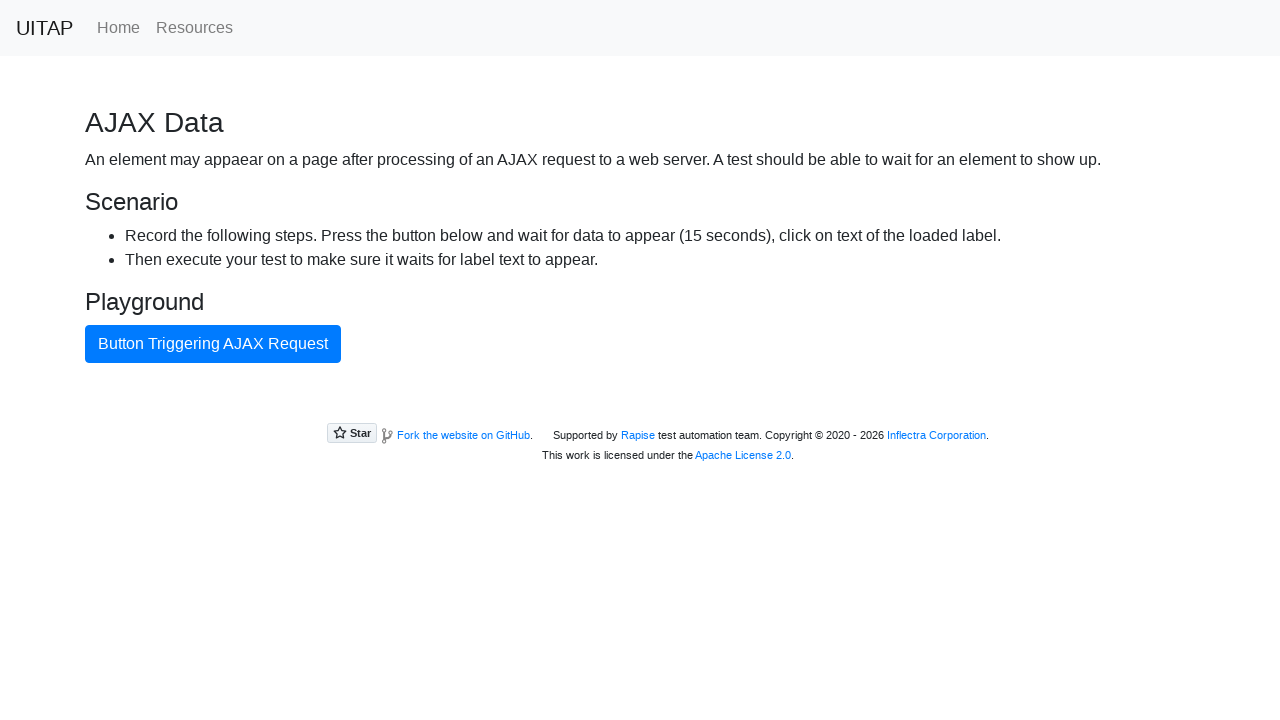

Clicked AJAX button to trigger asynchronous request at (213, 344) on #ajaxButton
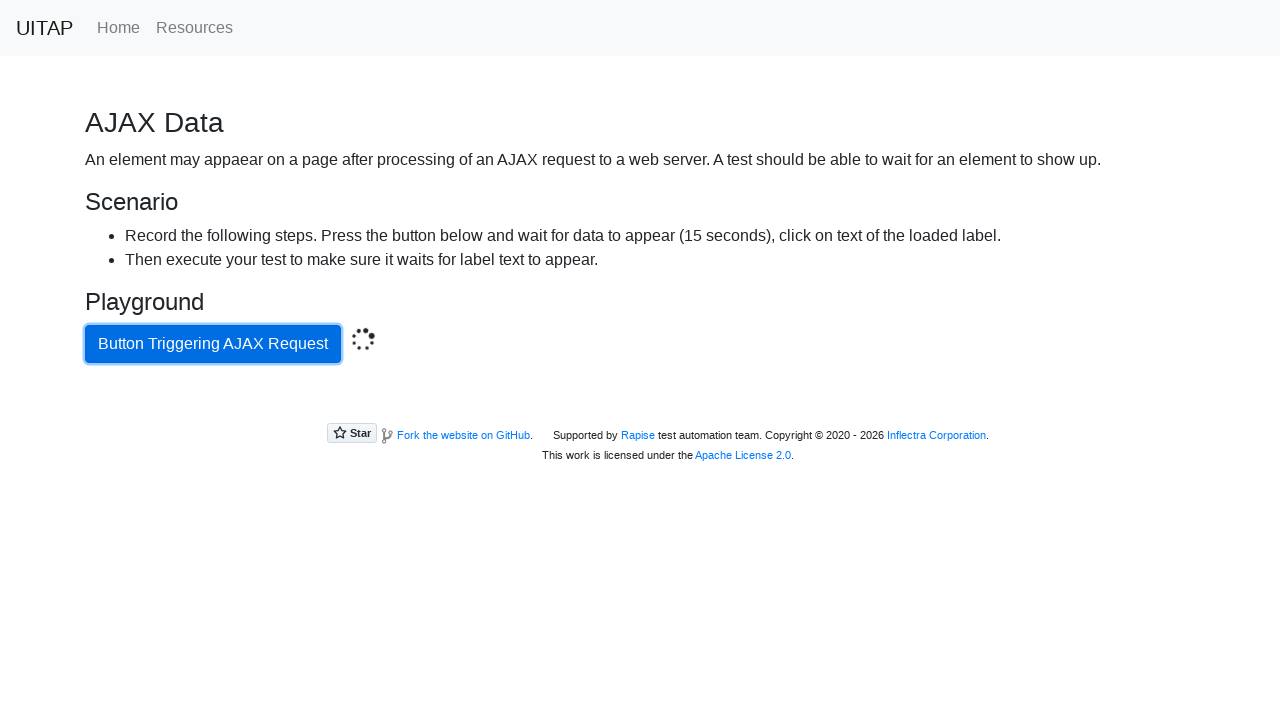

Success message appeared on the page
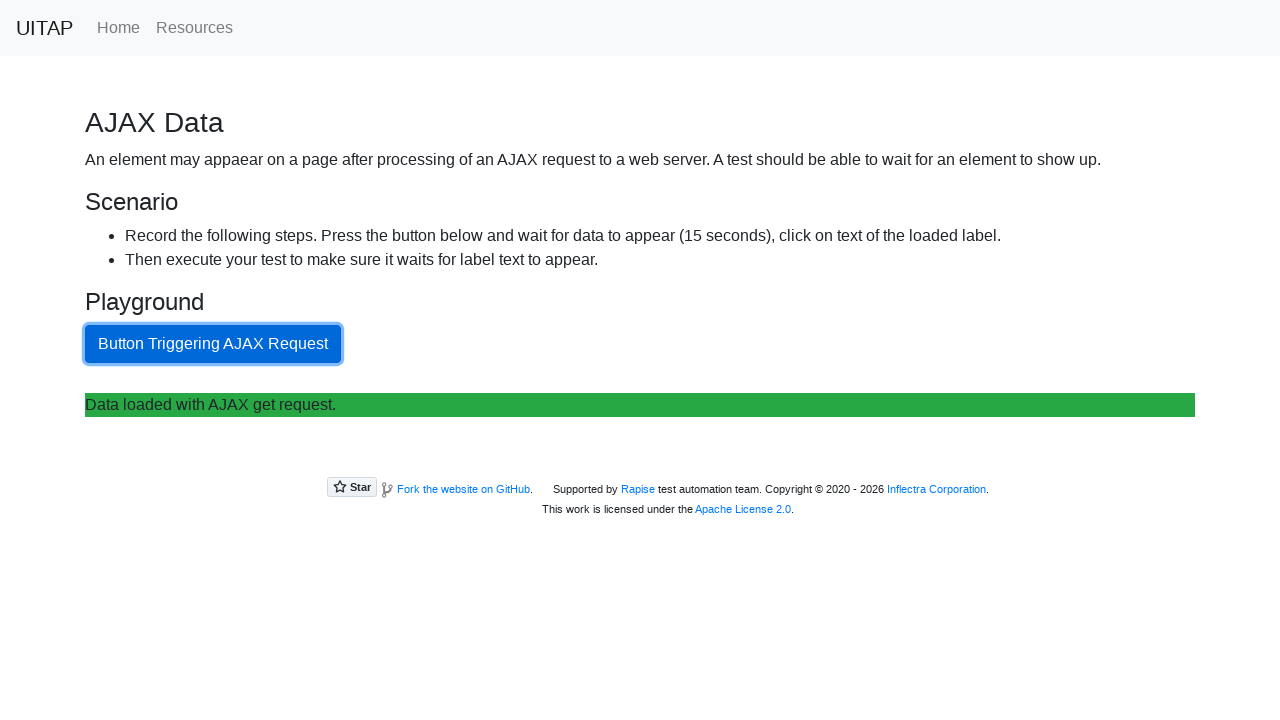

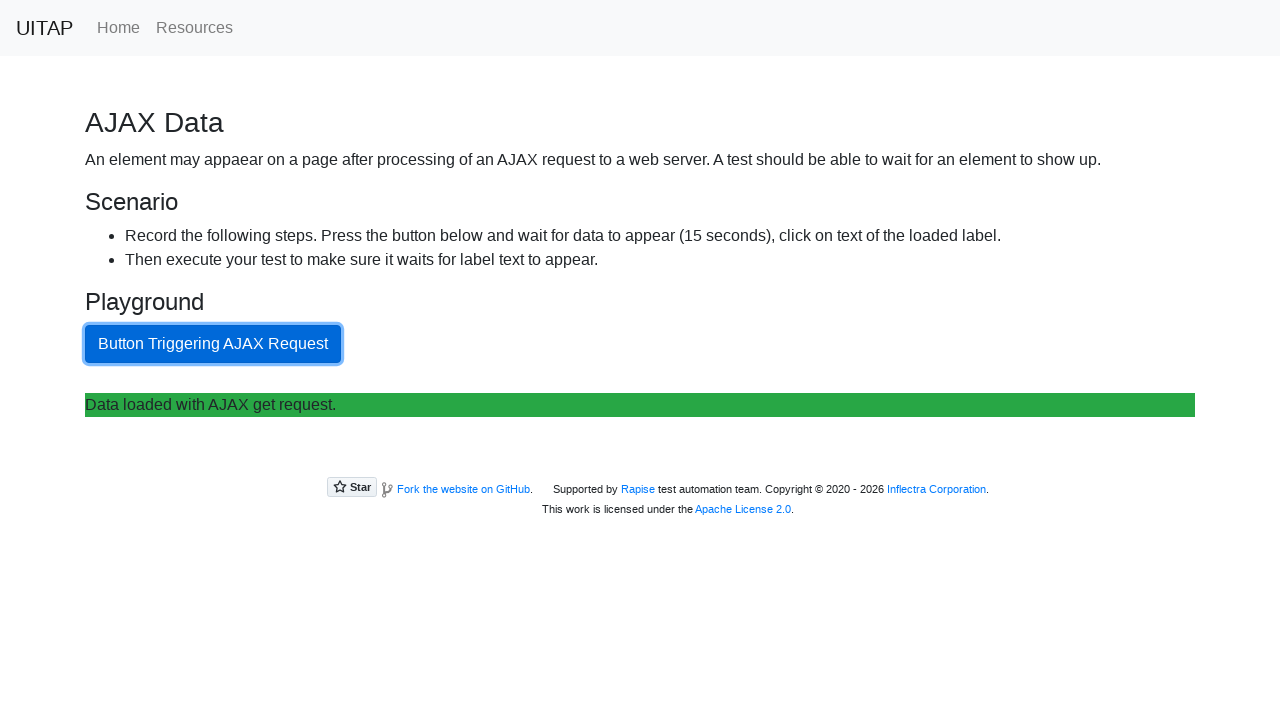